Tests the Python.org search functionality by entering a search query and submitting the form using the Enter key

Starting URL: https://www.python.org

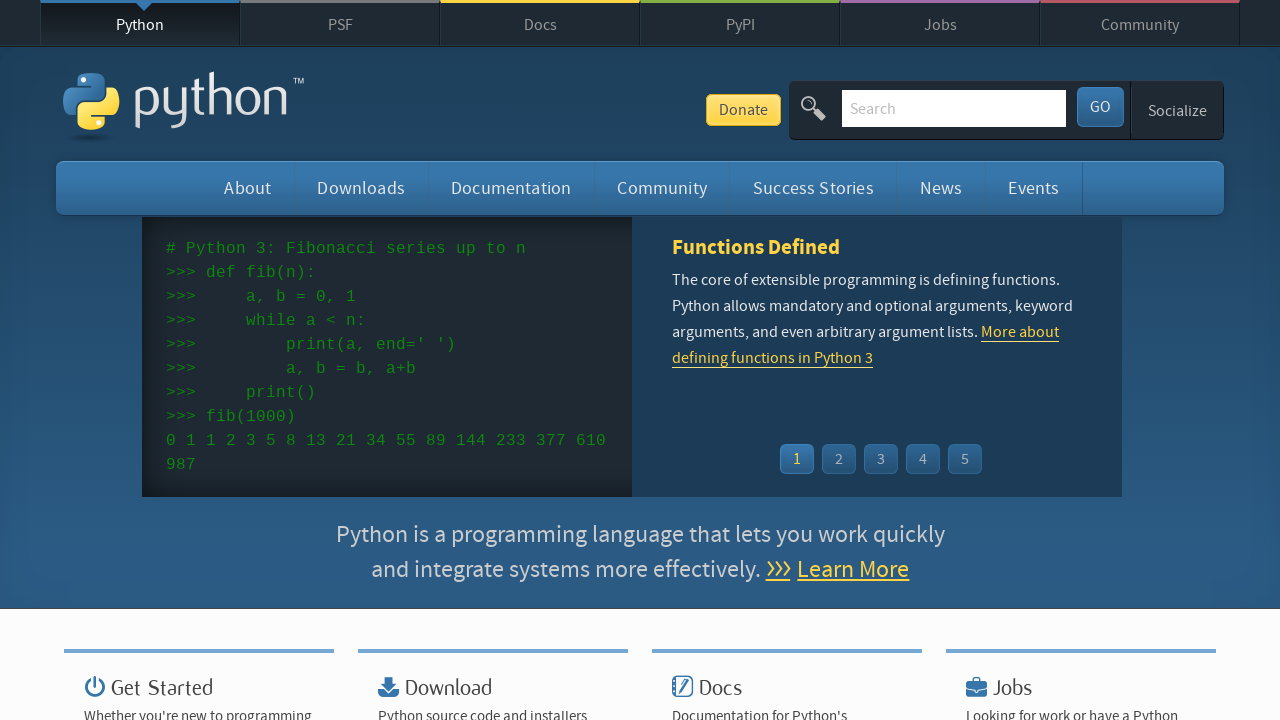

Verified page title contains 'Python'
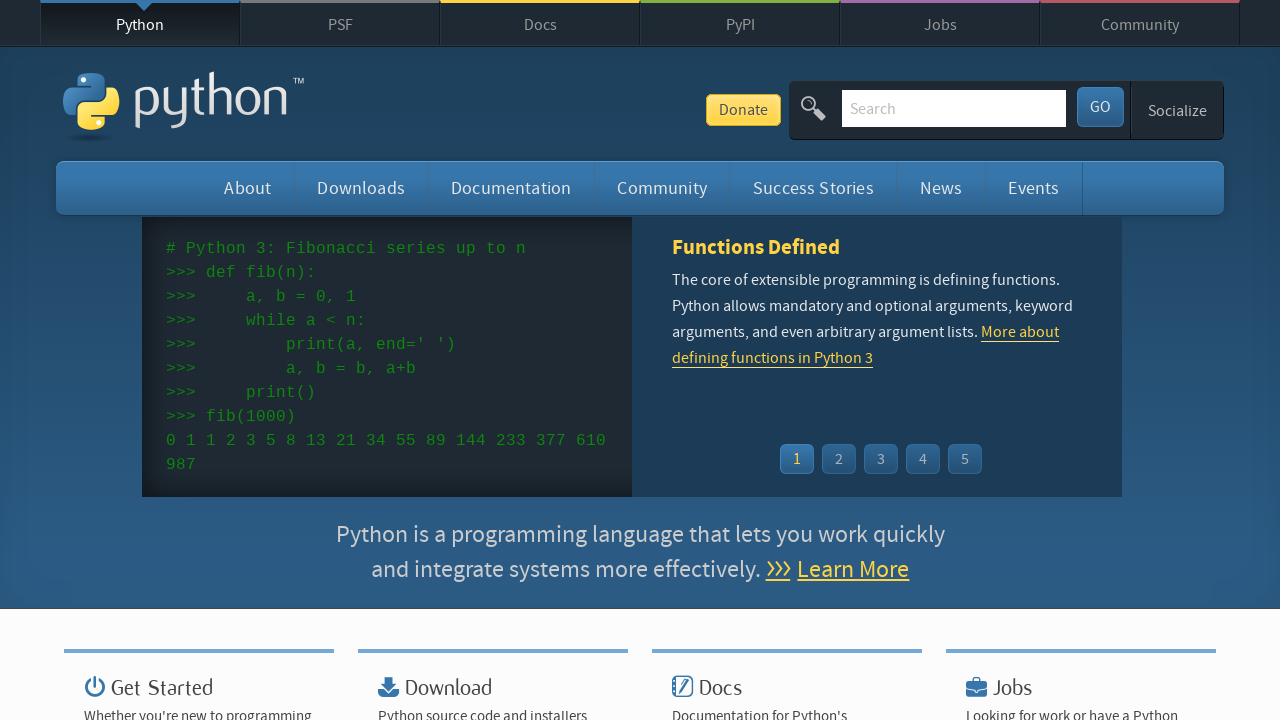

Filled search box with query 'pycodan' on input[name='q']
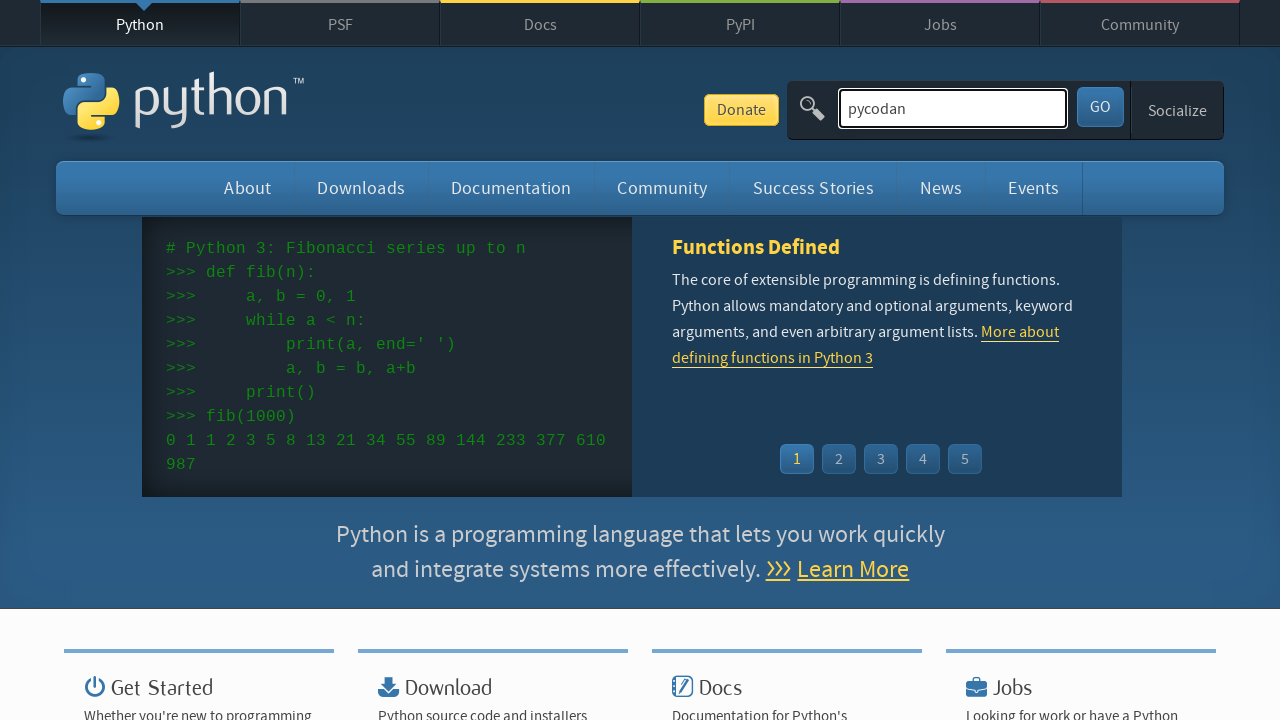

Pressed Enter key to submit search form on input[name='q']
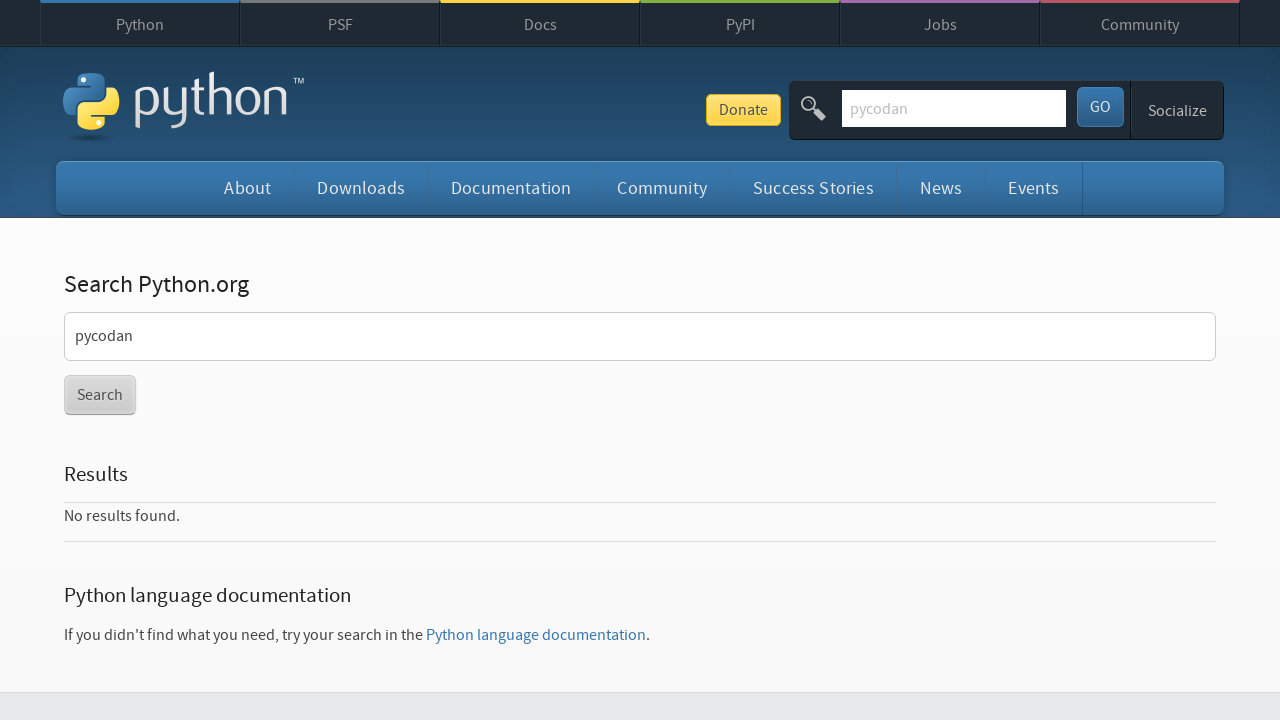

Search results loaded (networkidle state reached)
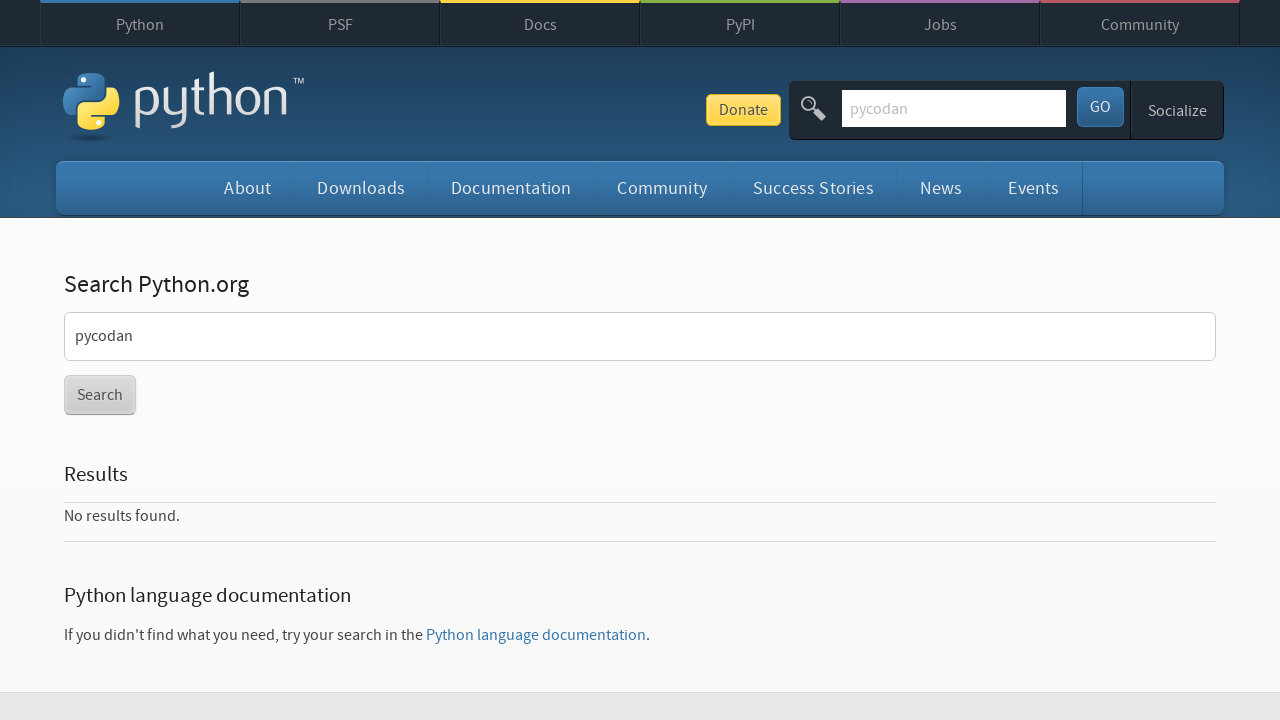

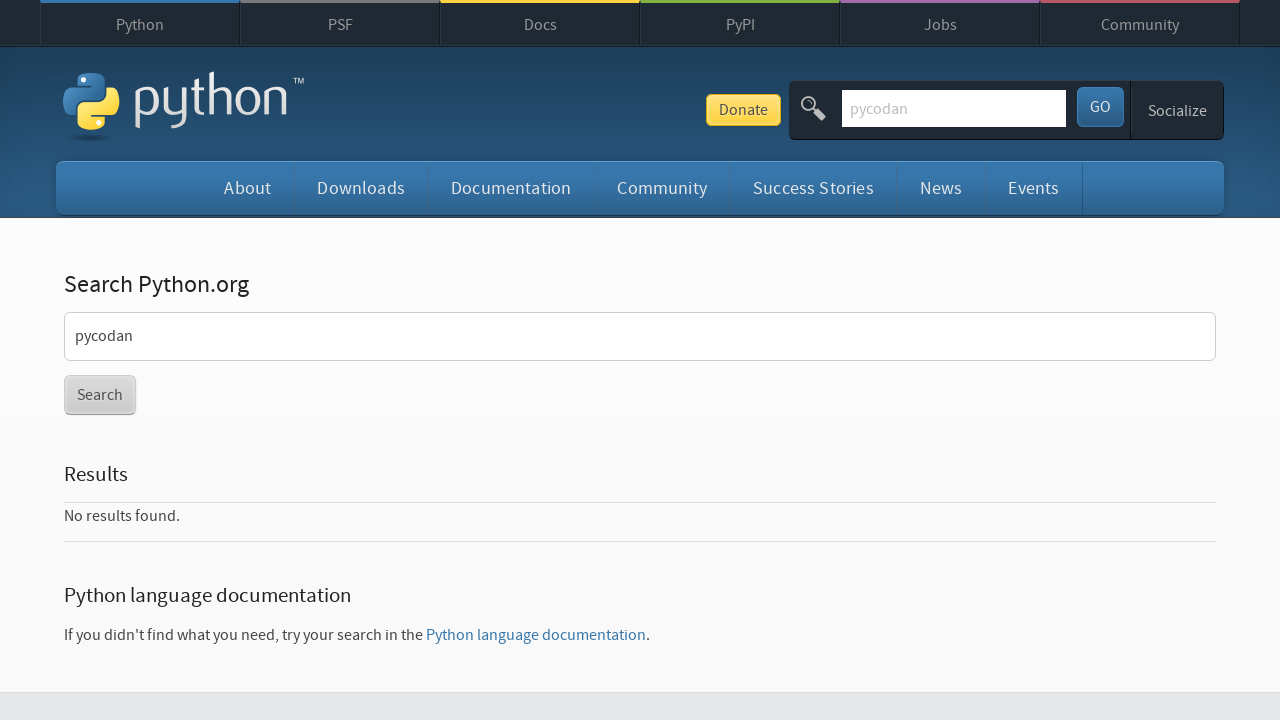